Tests the Playwright documentation website by verifying the page title, clicking the "Get started" link, and confirming the Installation heading is visible.

Starting URL: https://playwright.dev/

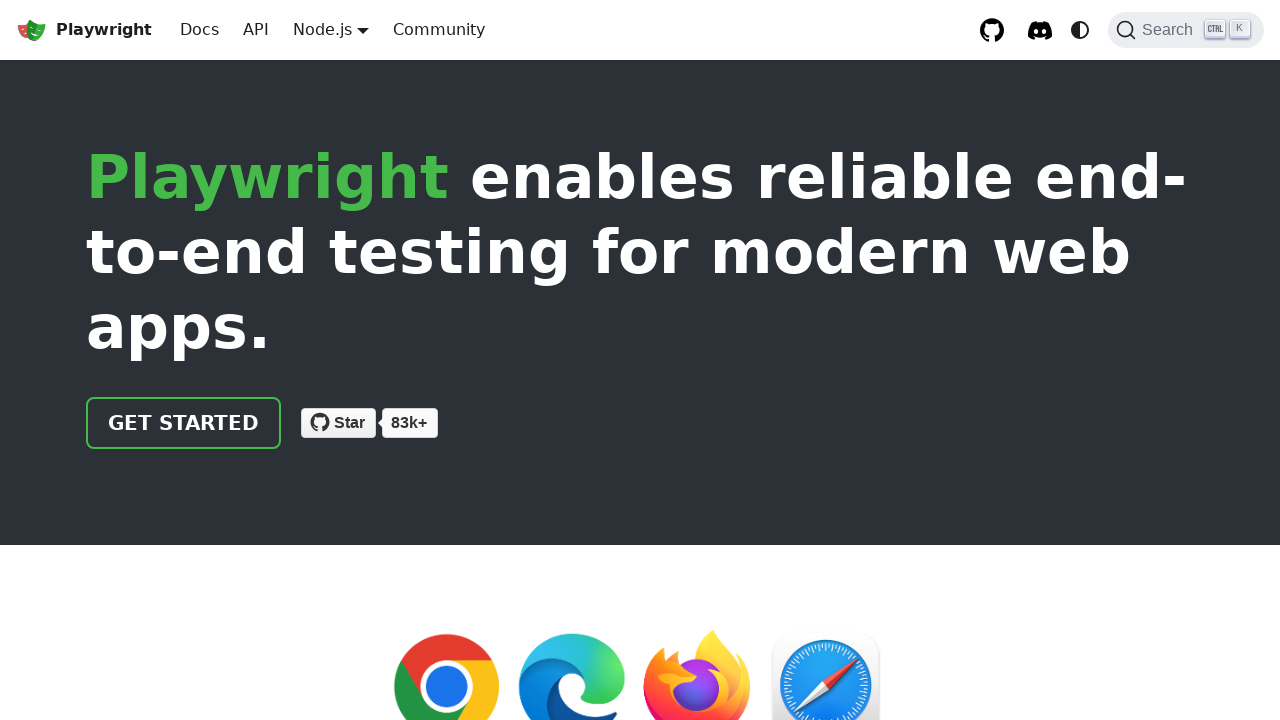

Verified page title contains 'Playwright'
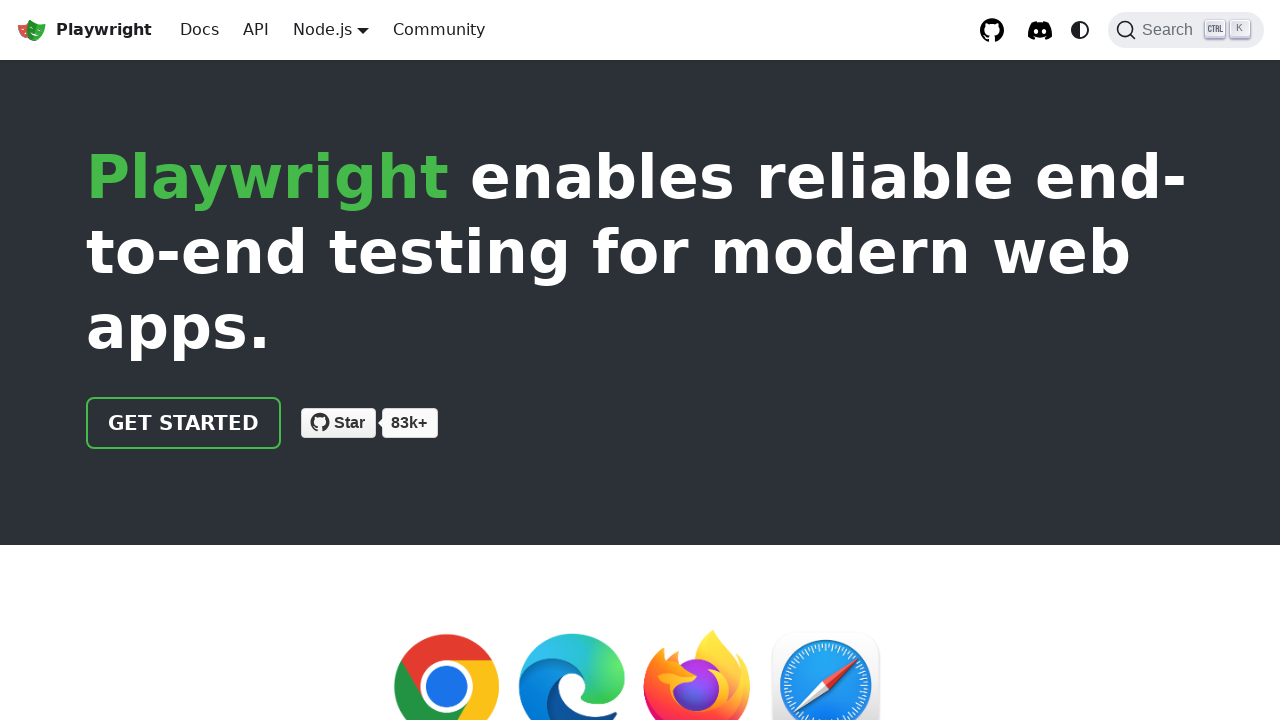

Clicked 'Get started' link at (184, 423) on internal:role=link[name="Get started"i]
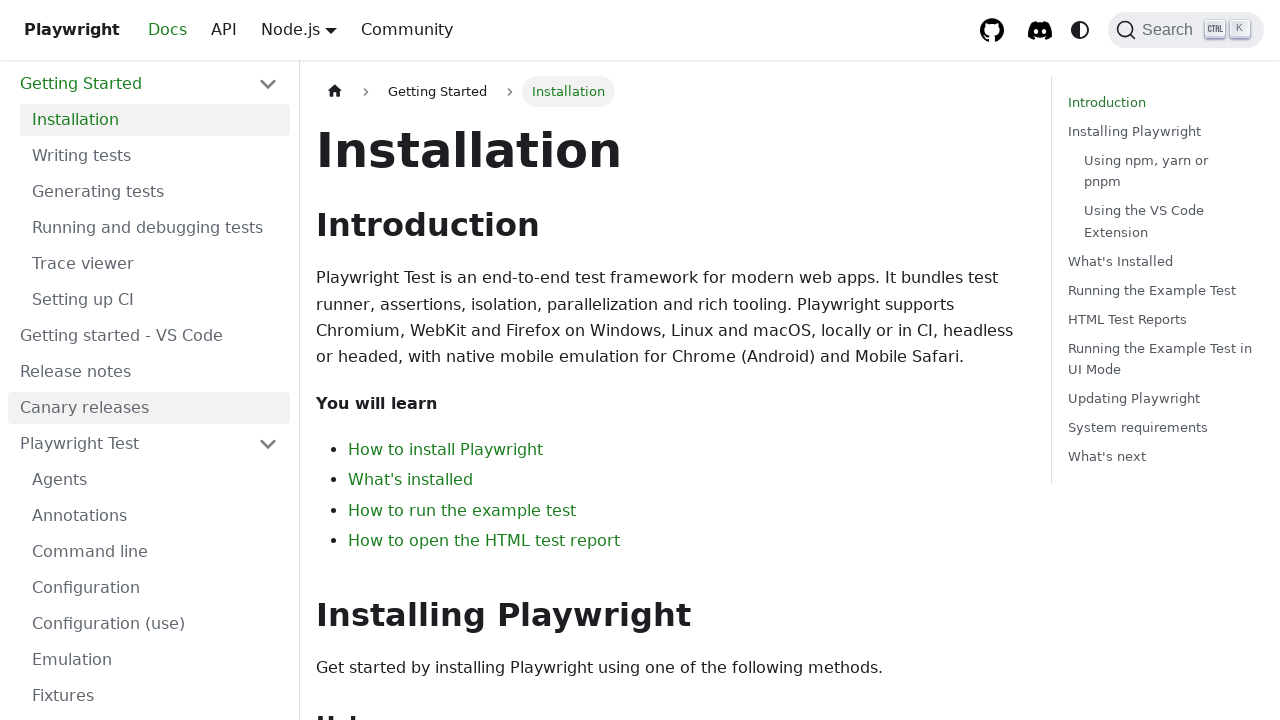

Verified Installation heading is visible
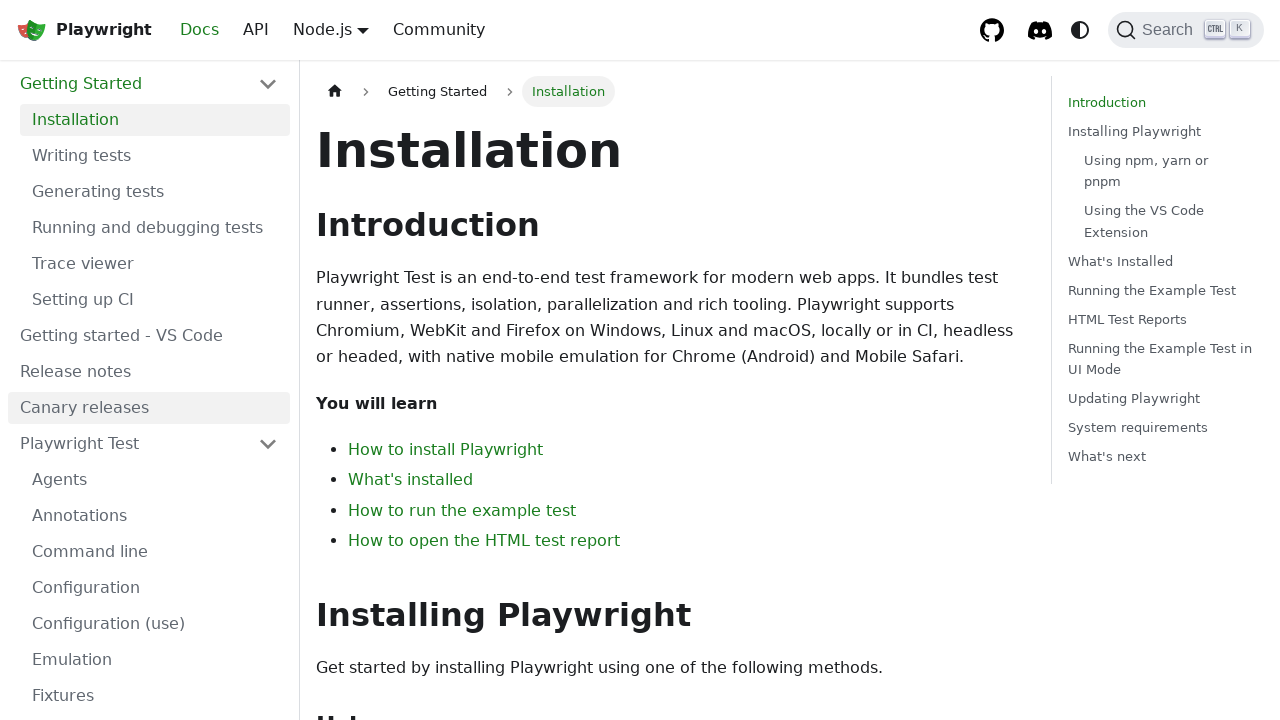

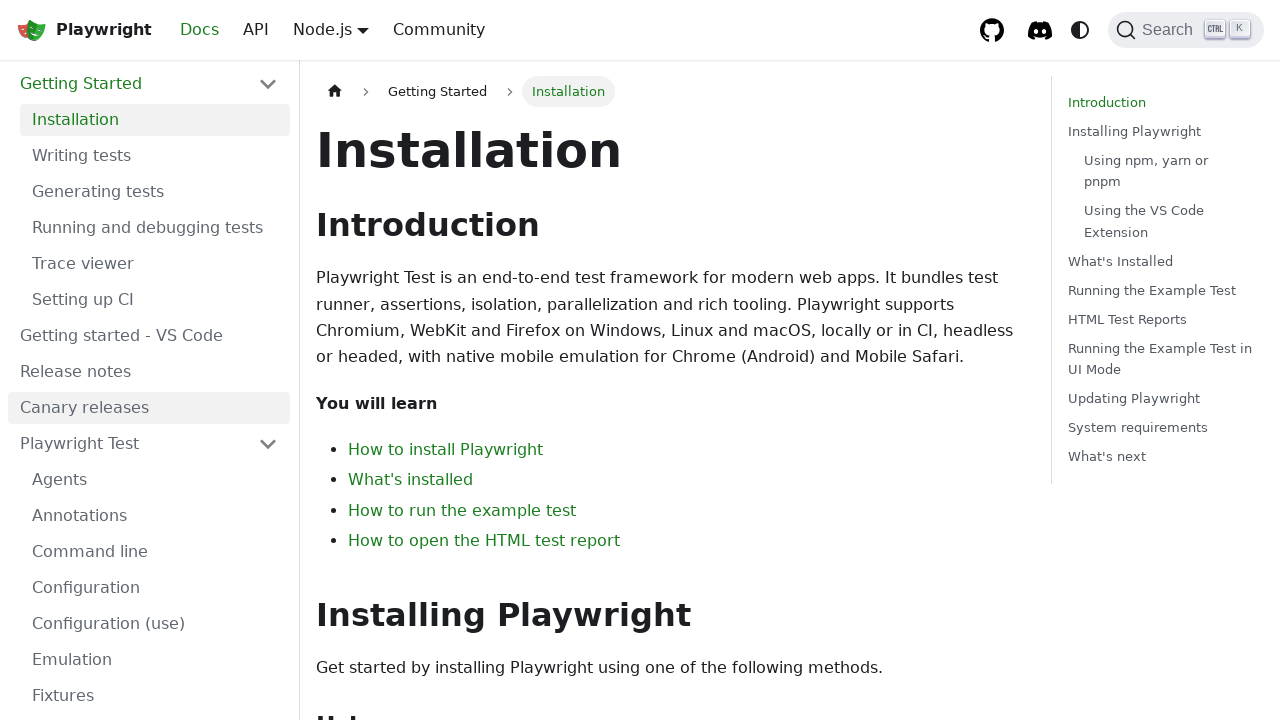